Tests the free online trial registration form by filling in first name, last name, email, and company name fields

Starting URL: https://www.actitime.com/free-online-trial

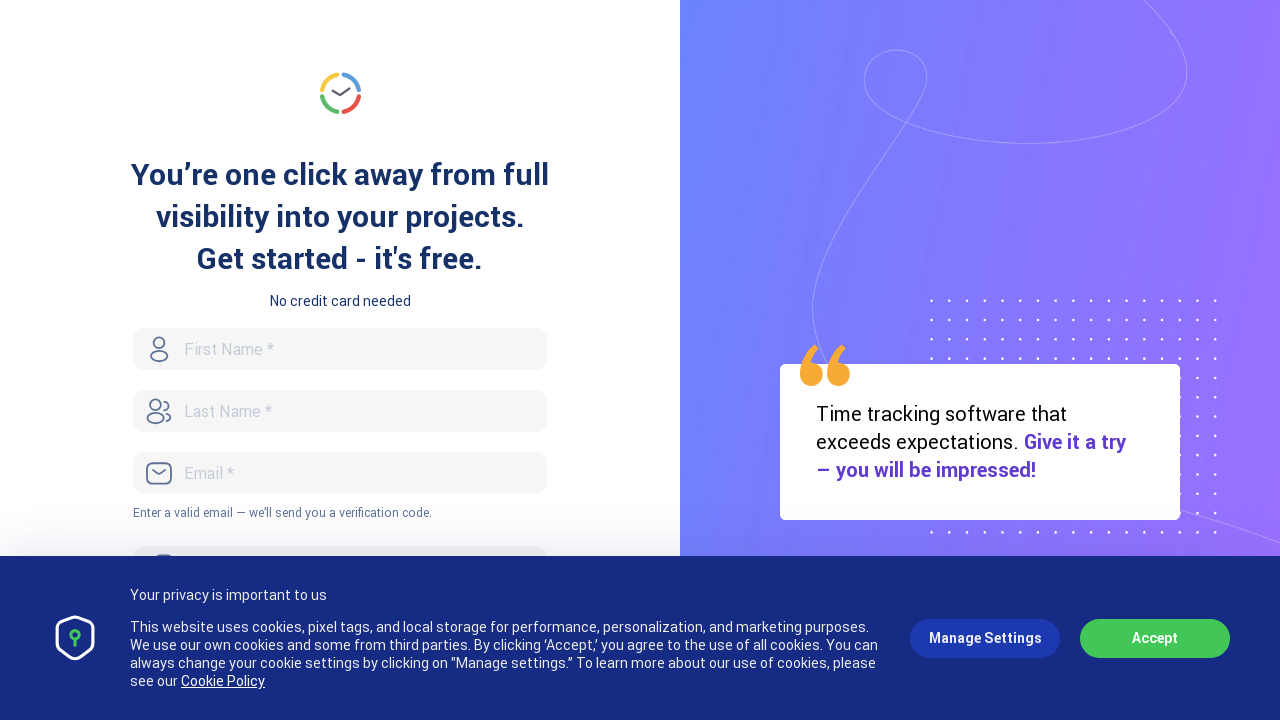

Filled first name field with 'Michael' on #FirstName
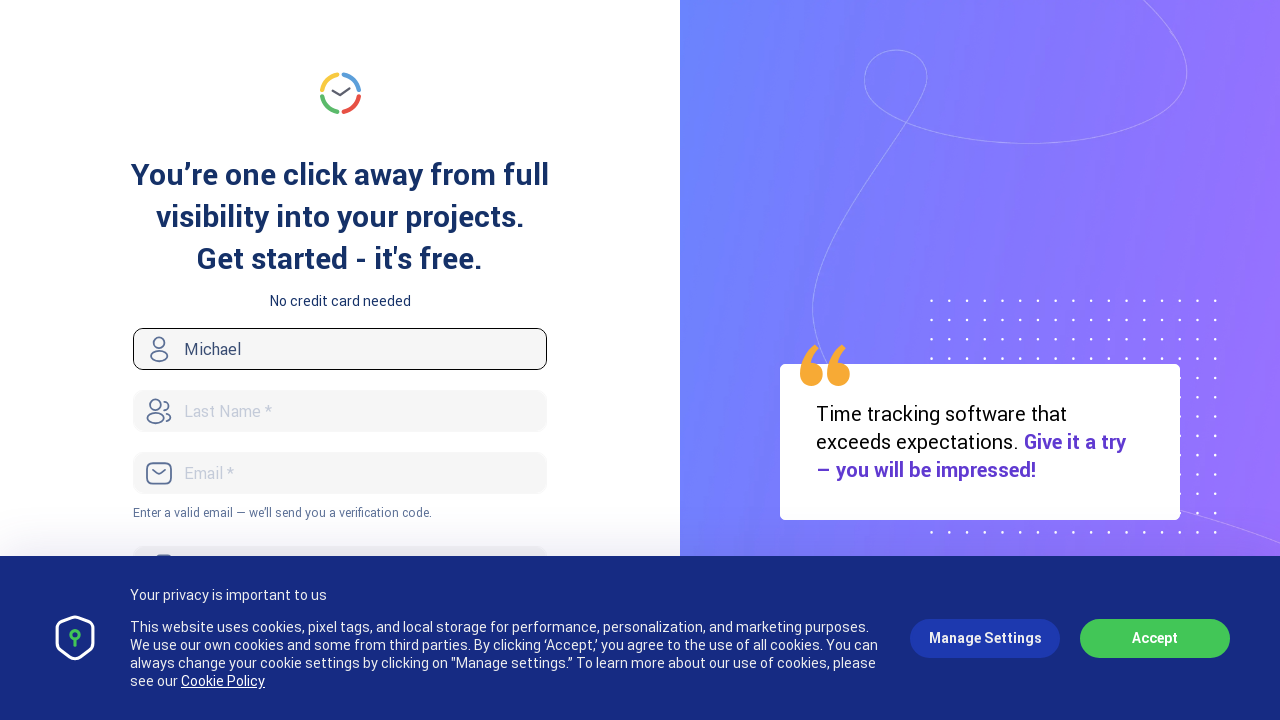

Filled last name field with 'Johnson' on #LastName
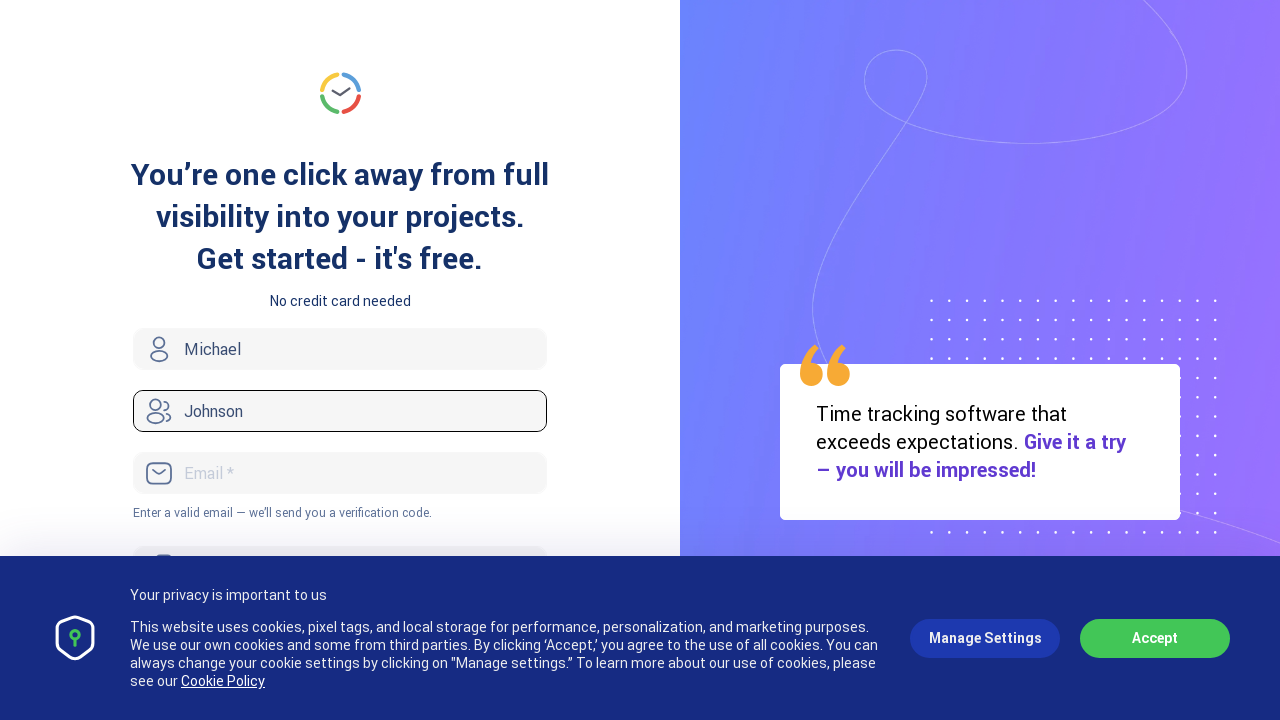

Filled email field with 'michael.johnson@testmail.com' on #Email
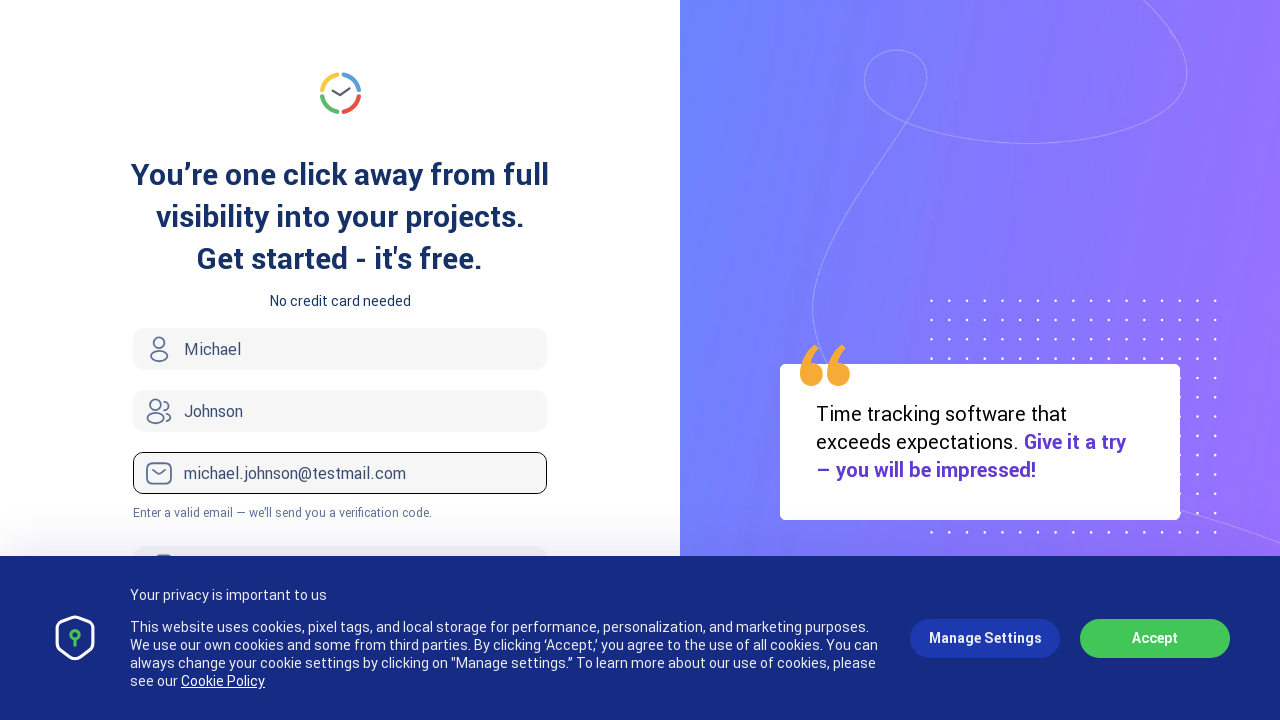

Filled company field with 'Test Automation Solutions' on #Company
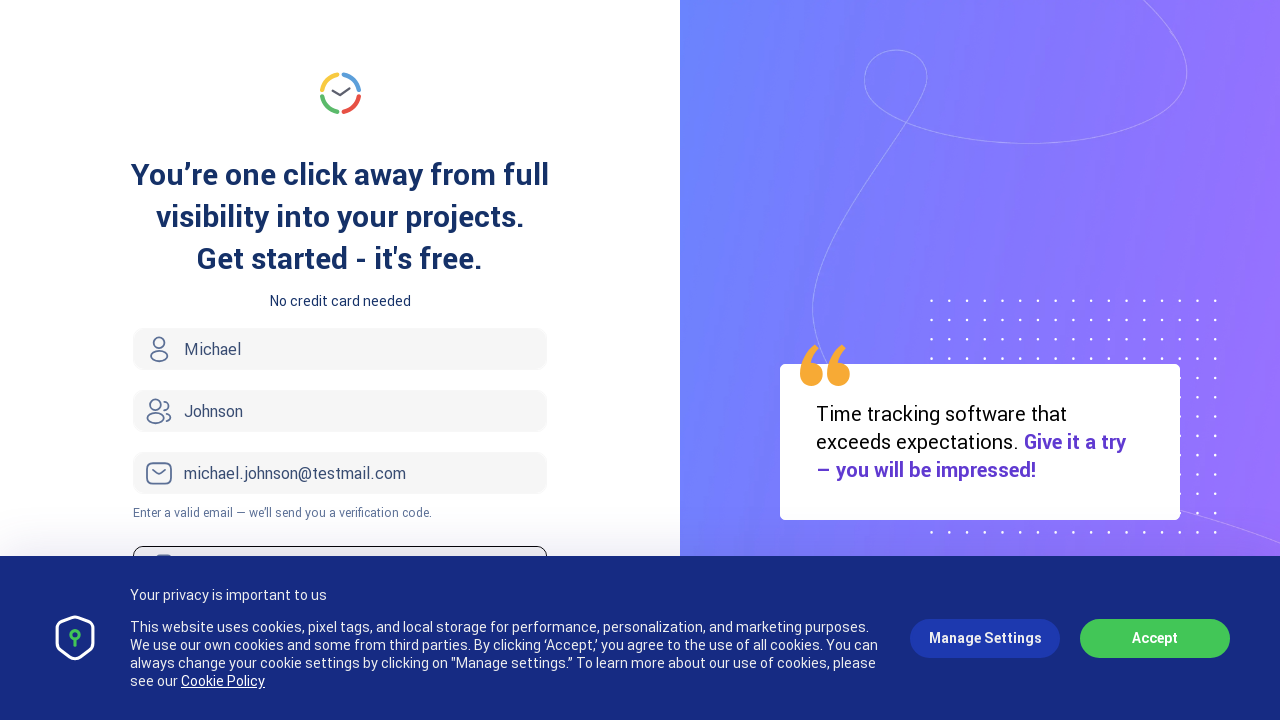

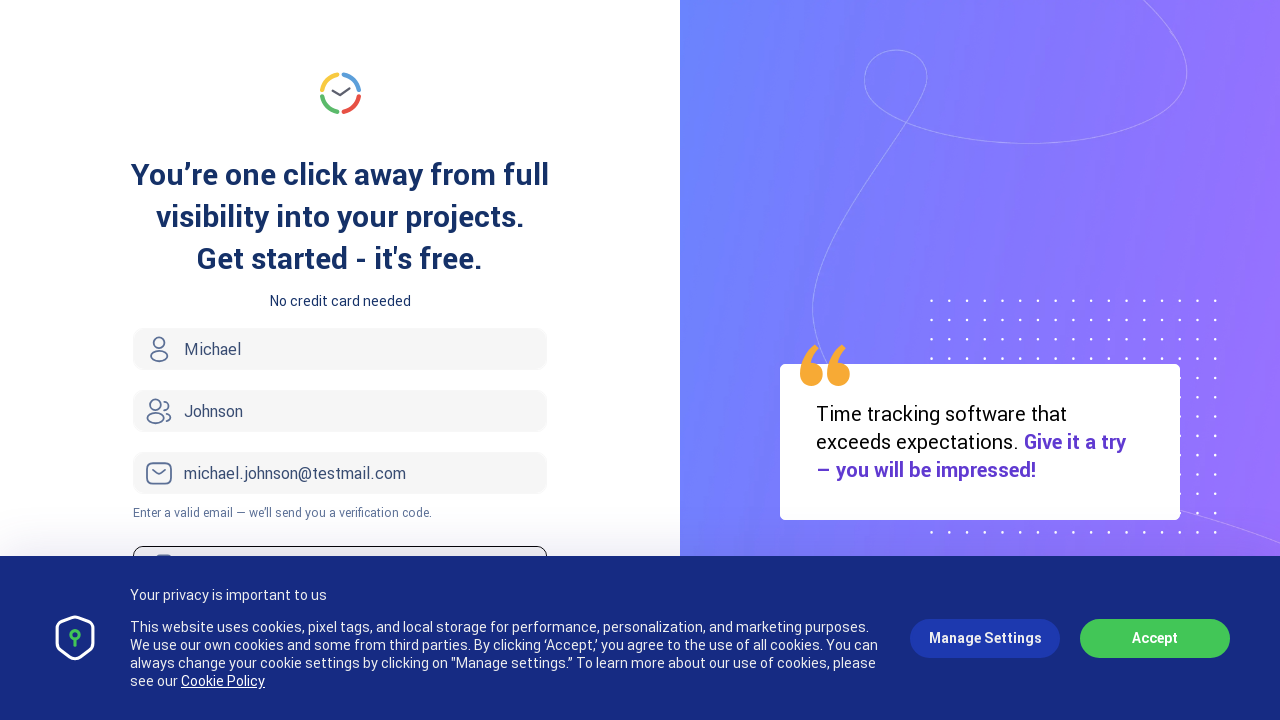